Tests window and iframe handling by opening multiple tabs, switching between them, and interacting with iframes on W3Schools

Starting URL: https://www.w3schools.com/js/js_popup.asp

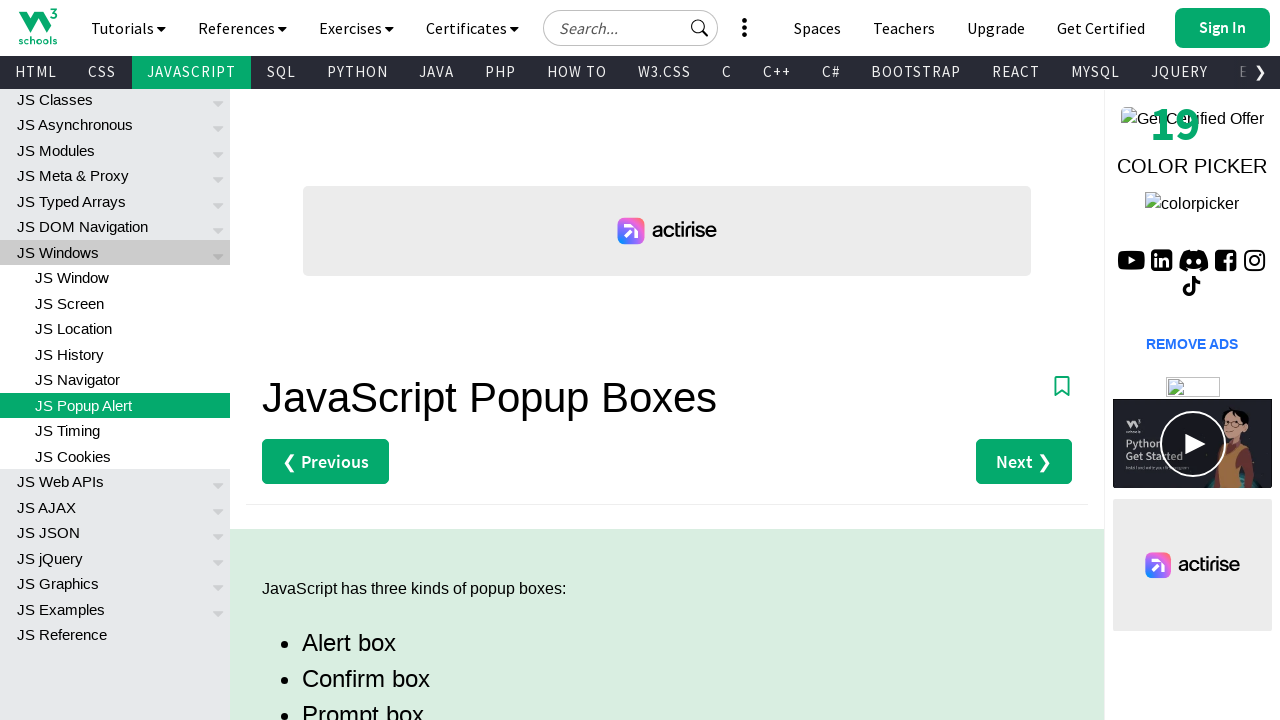

Clicked 'Try it Yourself' link for alert popup at (334, 360) on a[href='tryit.asp?filename=tryjs_alert']
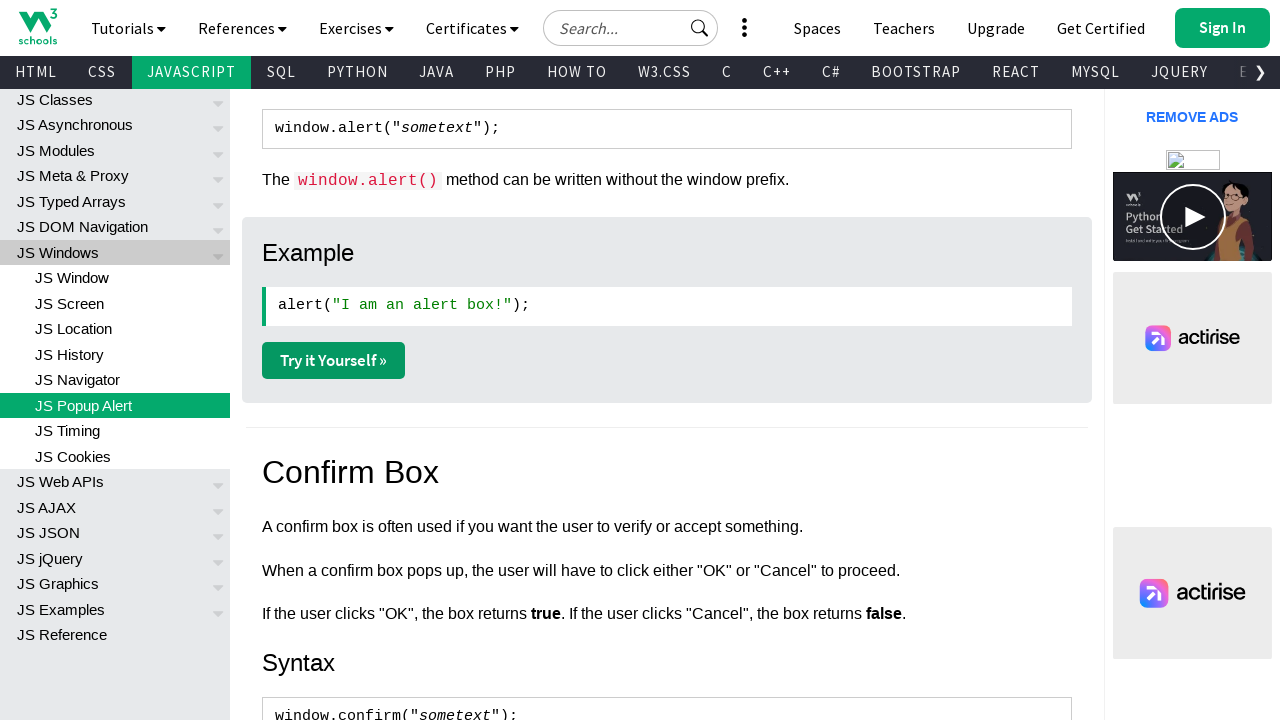

Clicked 'Try it Yourself' link for confirm popup to open new tab at (334, 361) on a[href='tryit.asp?filename=tryjs_confirm']
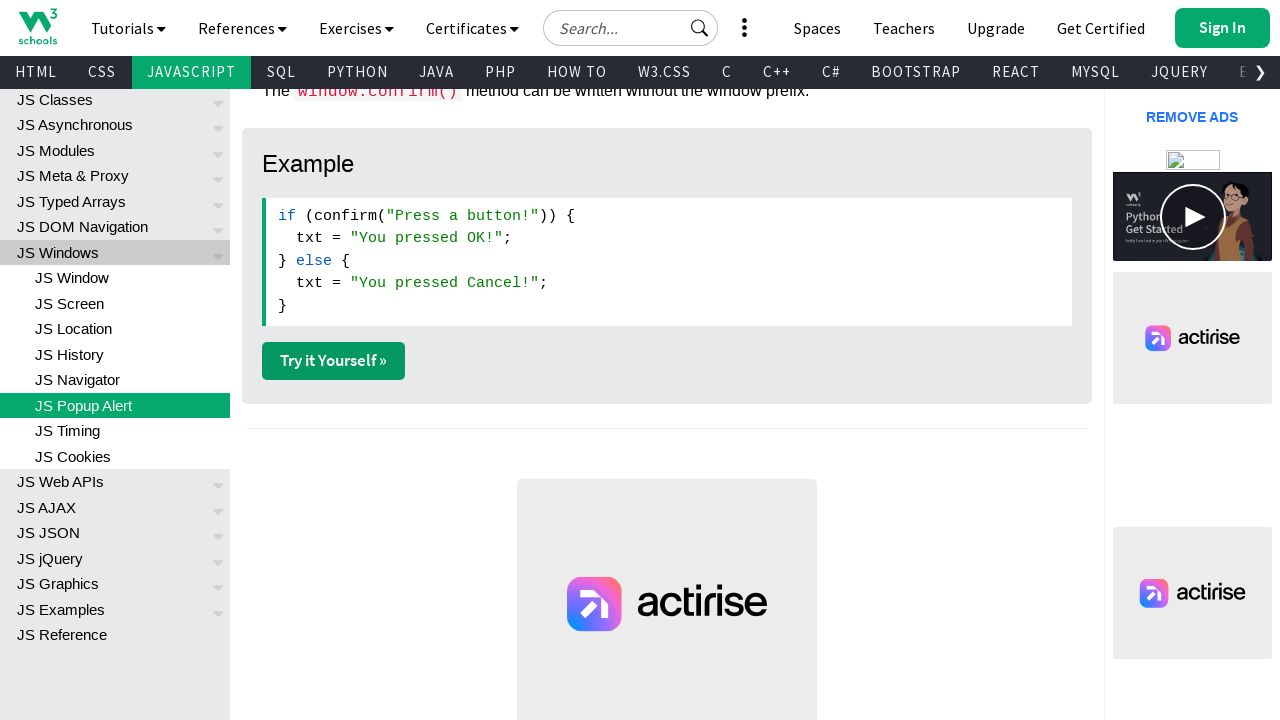

New confirm popup tab opened
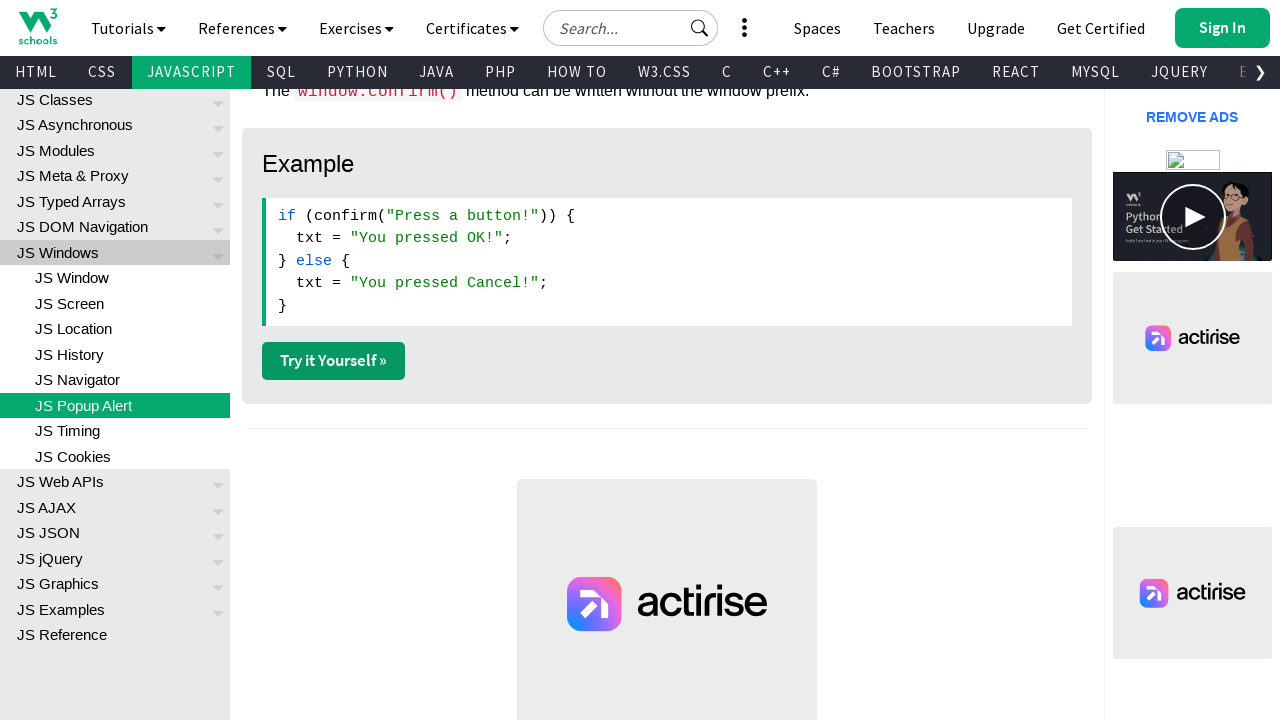

Confirm popup page loaded completely
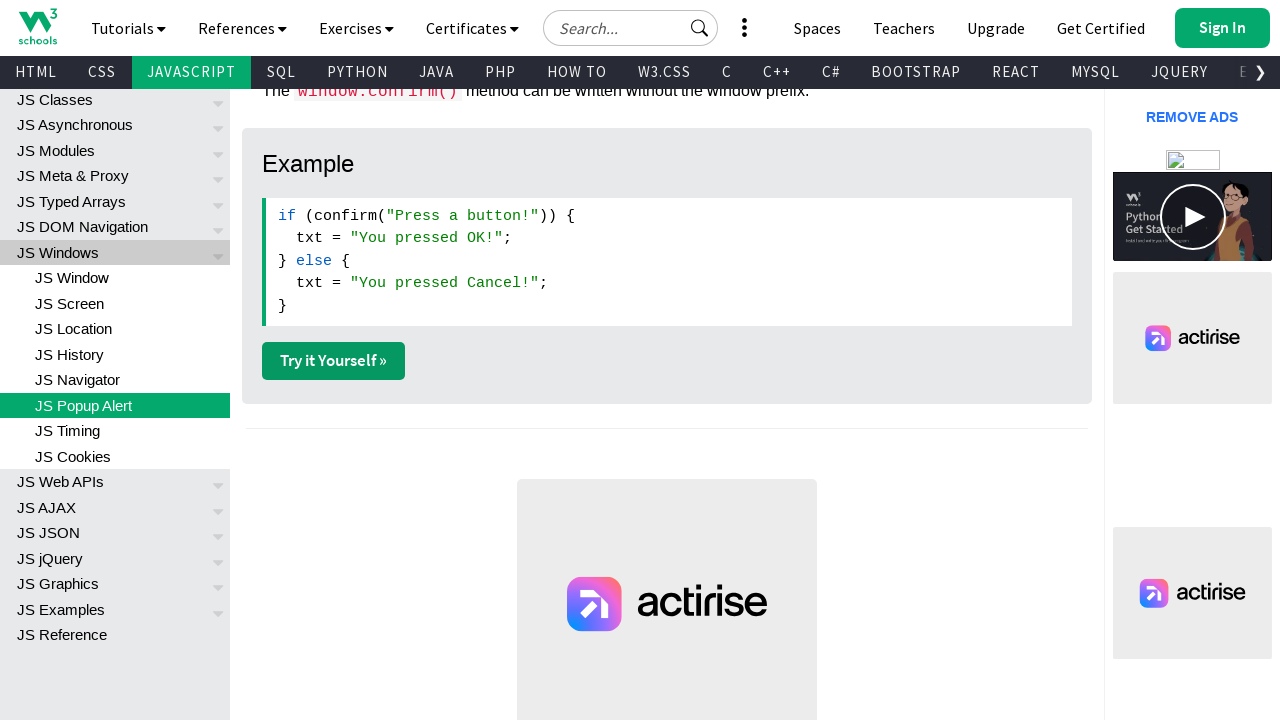

Located iframe with id 'iframeResult'
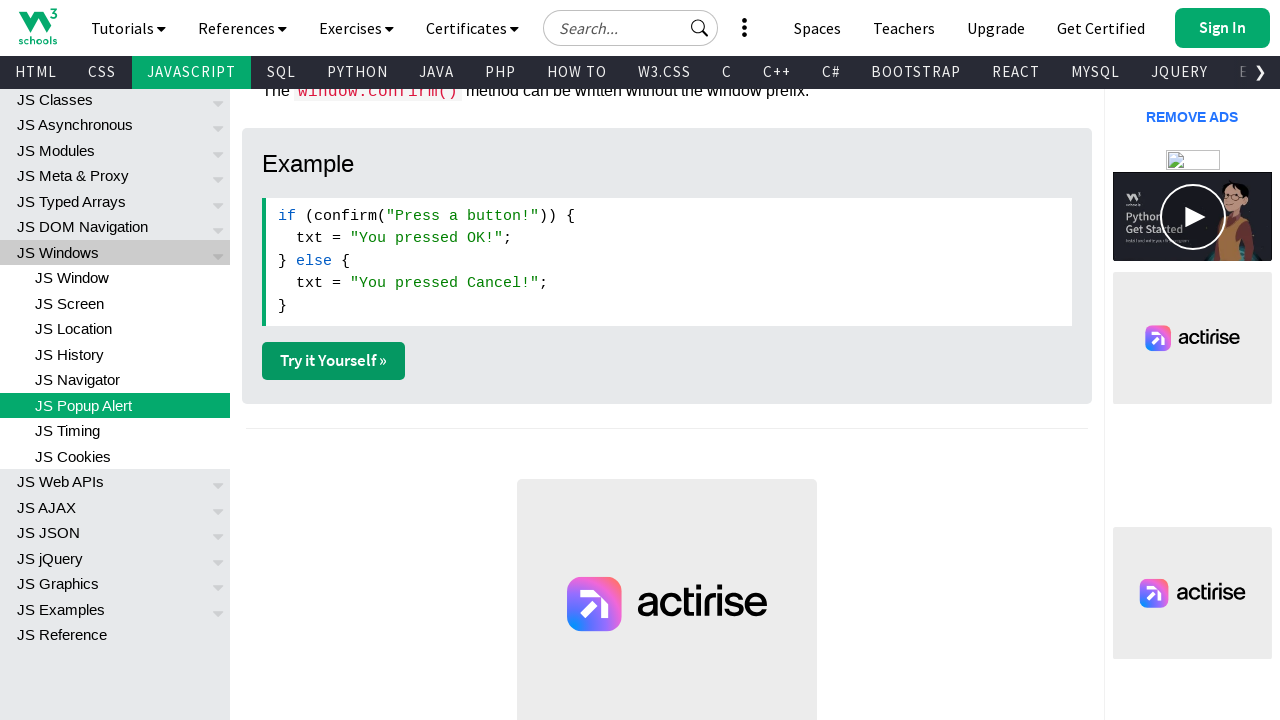

Clicked 'Change Theme' button at (266, 23) on a[title='Change Theme']
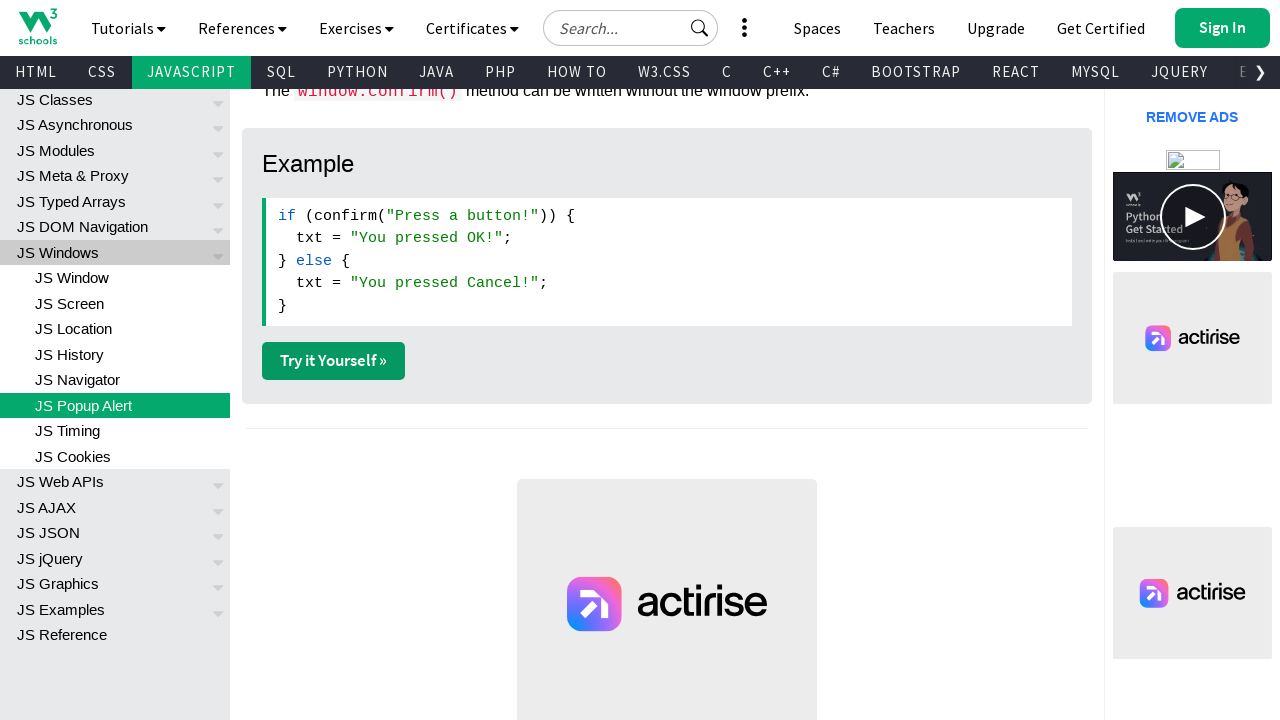

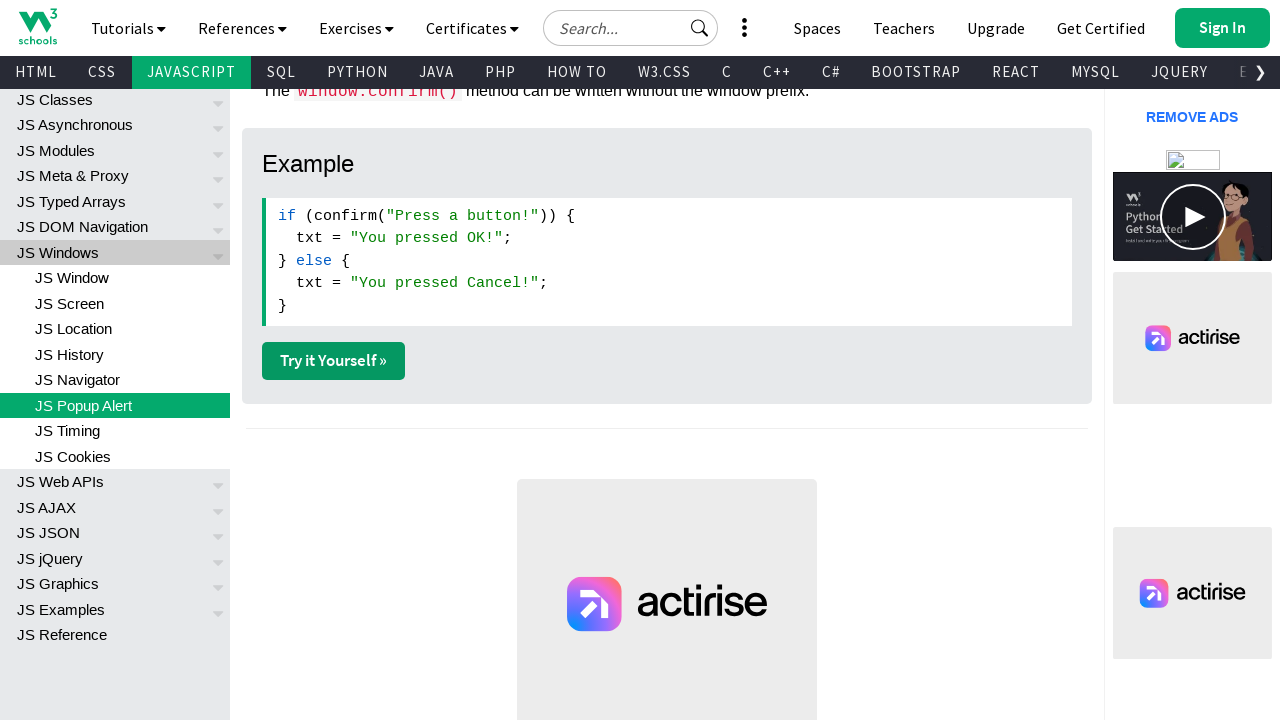